Tests all links on the toolsqa.com homepage by clicking each link that has a non-empty href attribute and navigating back

Starting URL: http://toolsqa.com/

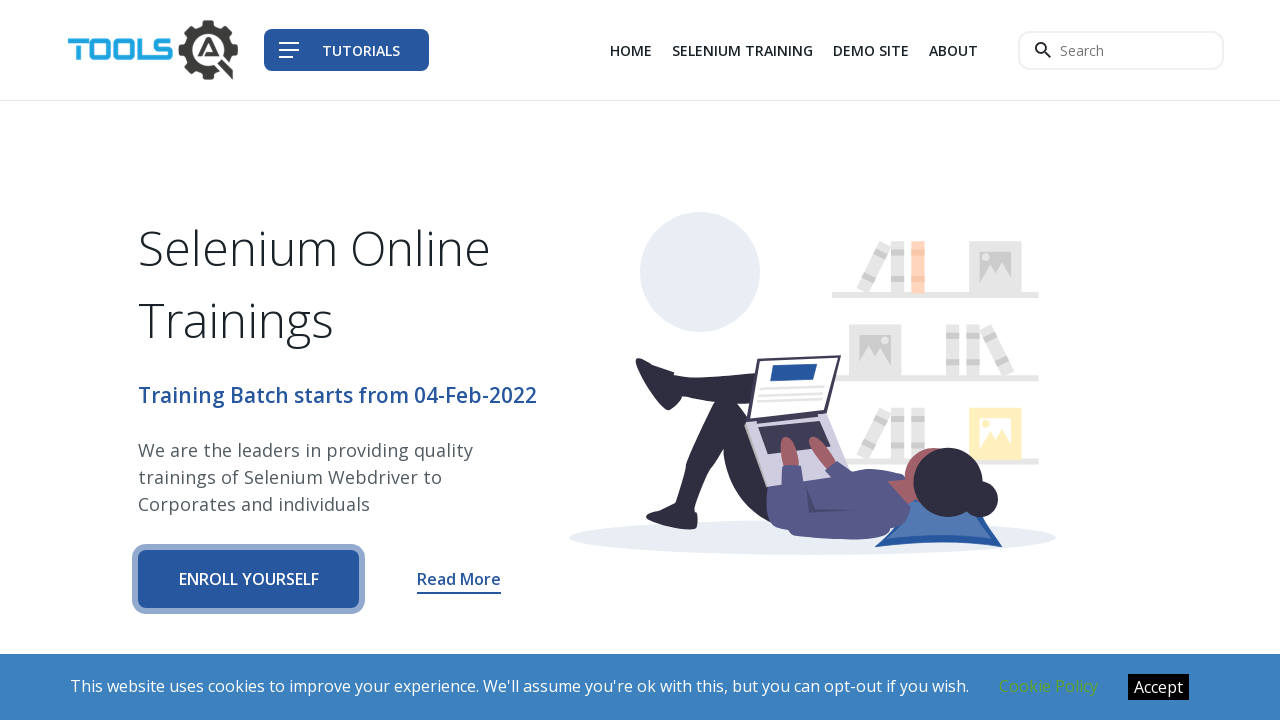

Waited for page to fully load (networkidle)
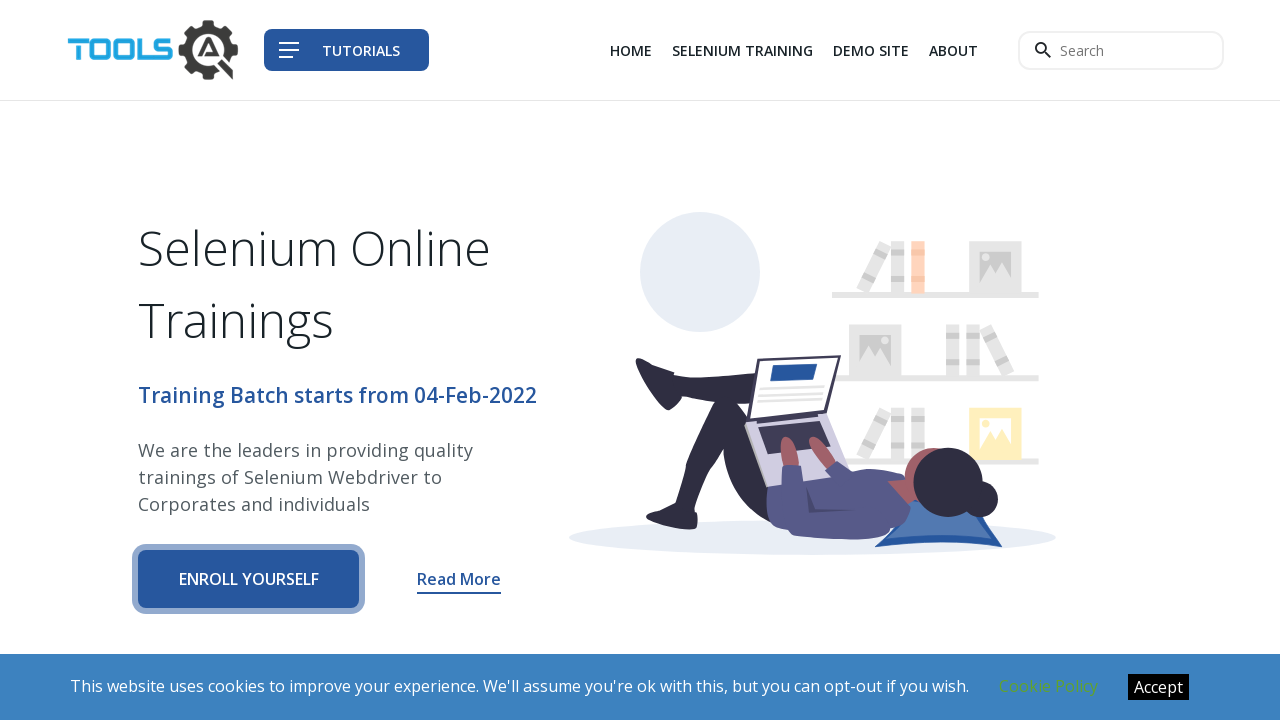

Retrieved all links on the page
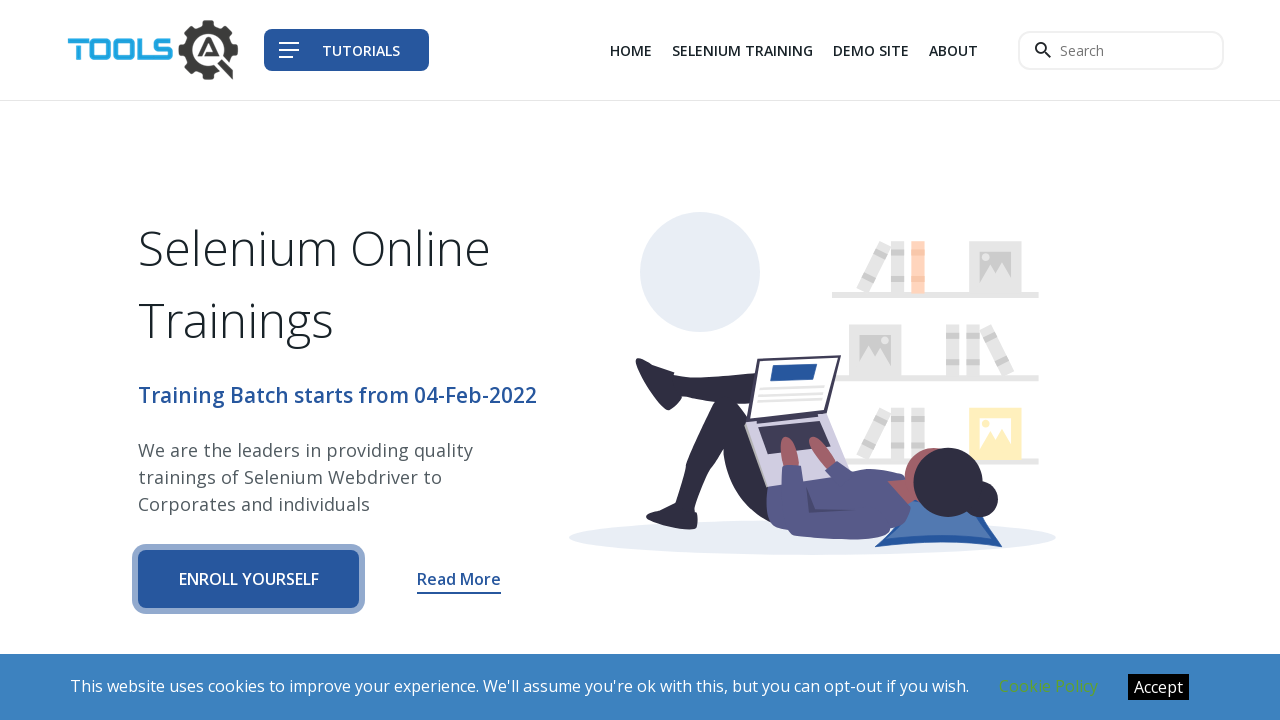

Extracted 105 links with non-empty href attributes
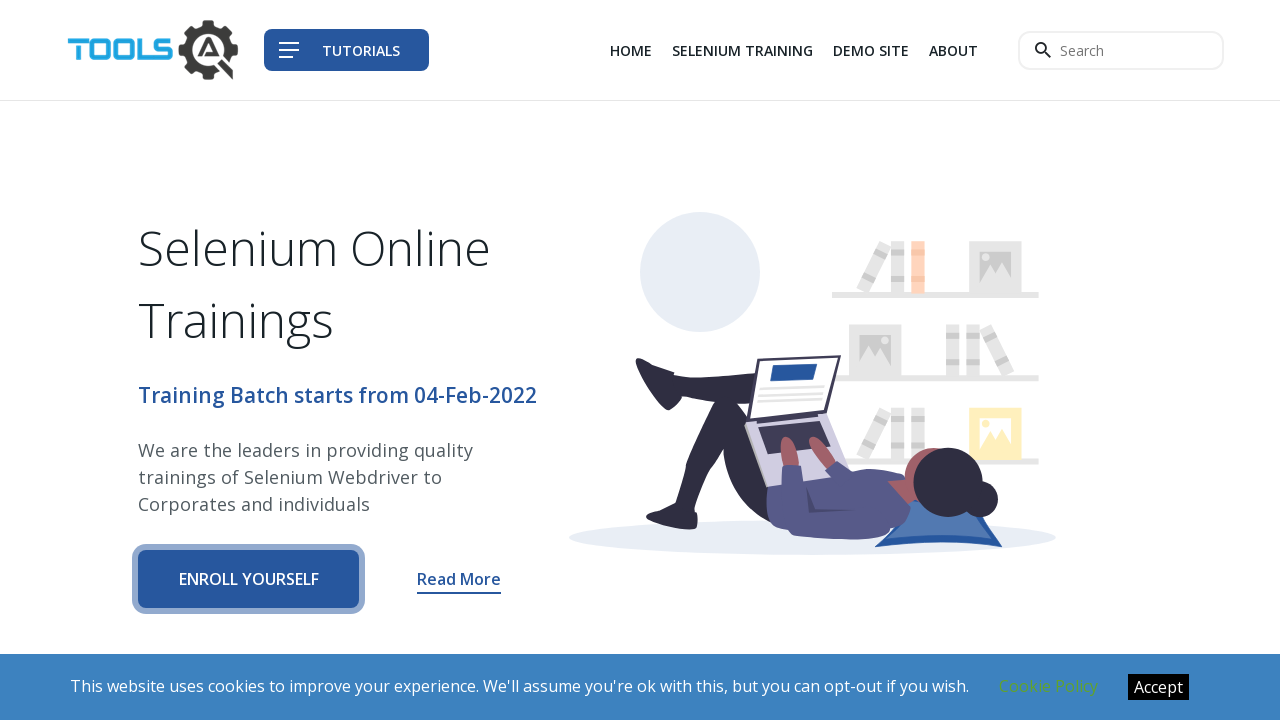

Clicked link with href '/' at (145, 50) on a[href="/"] >> nth=0
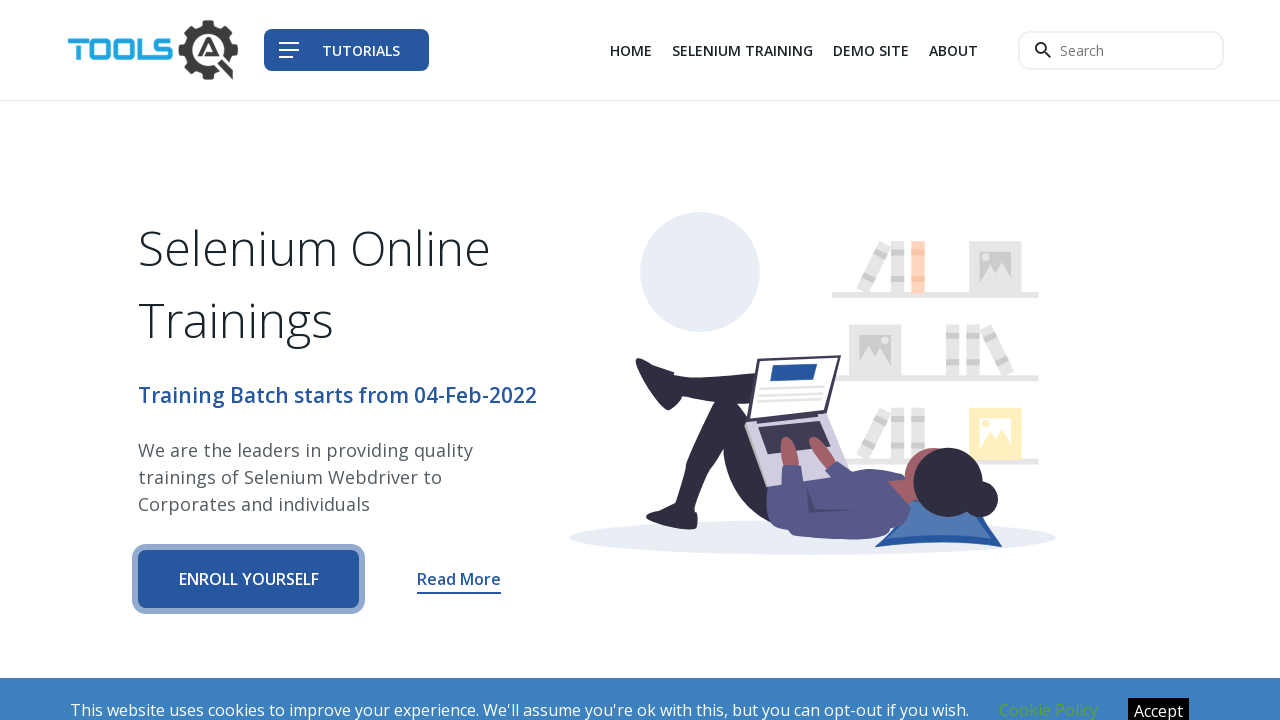

Waited for page to load after clicking link '/'
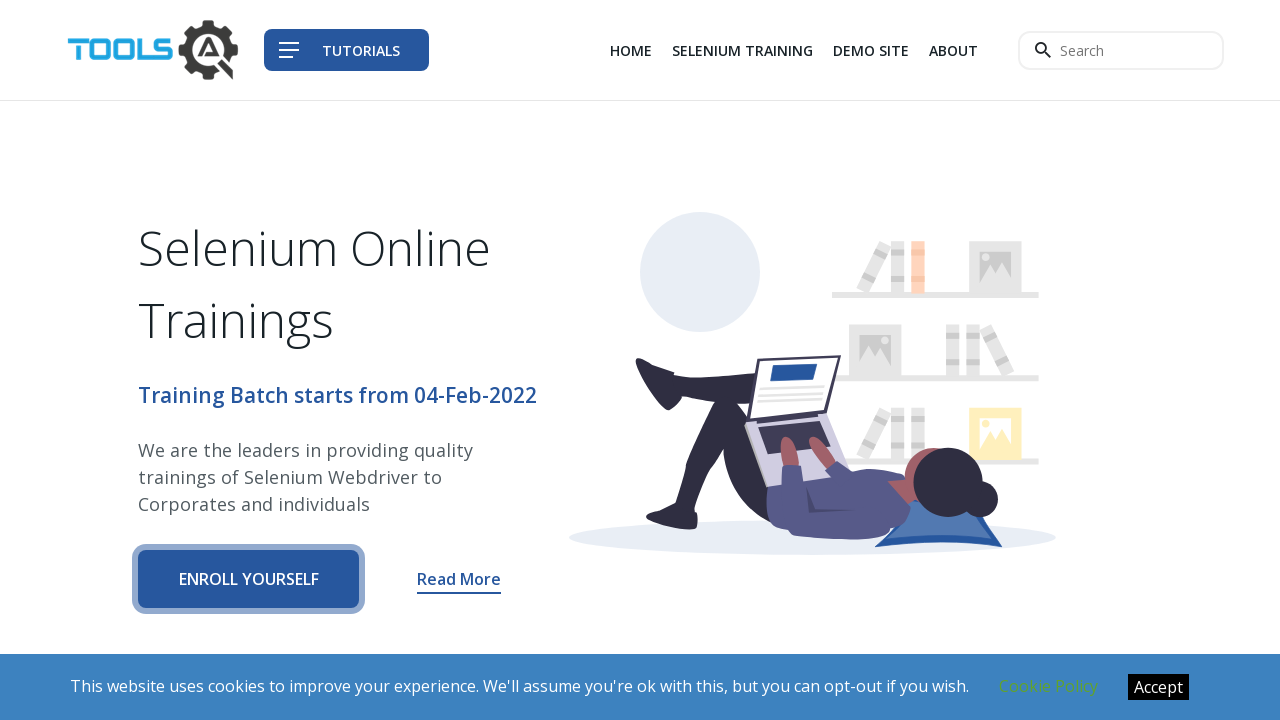

Navigated back to previous page
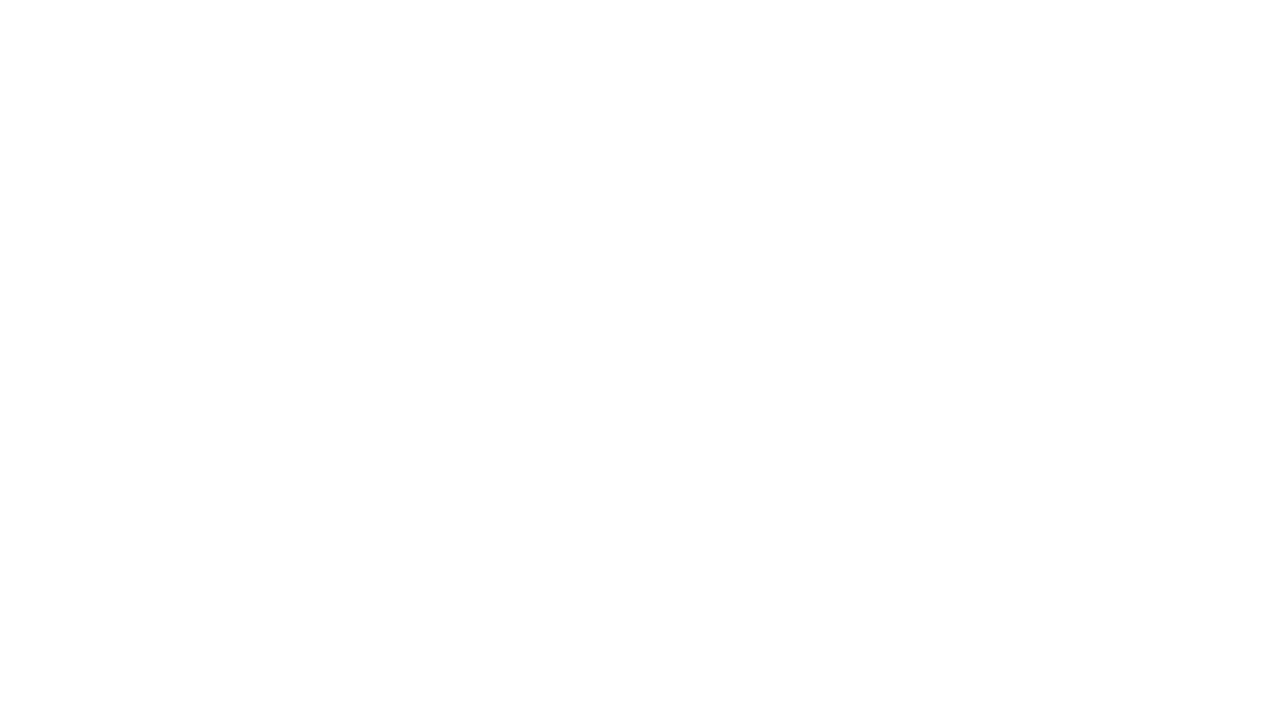

Waited for homepage to reload
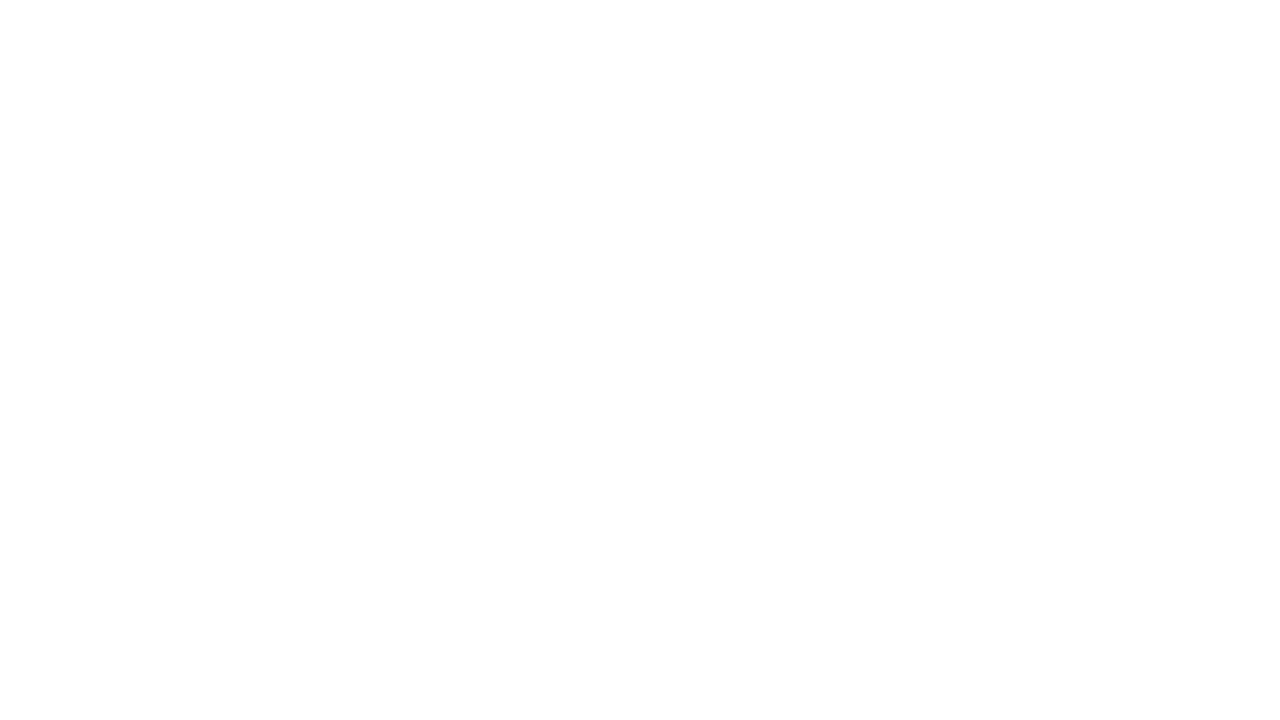

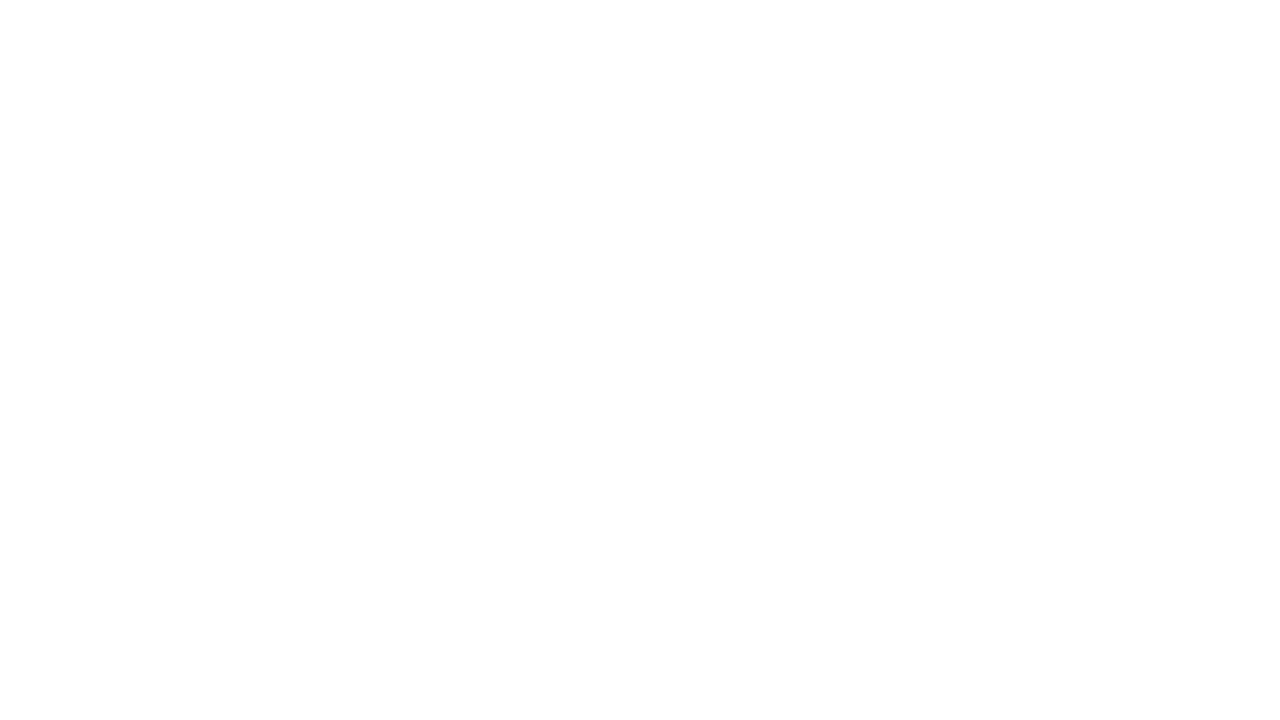